Tests adding a new todo item by filling the input field and pressing Enter, then verifying the item appears in the list

Starting URL: https://demo.playwright.dev/todomvc/#/

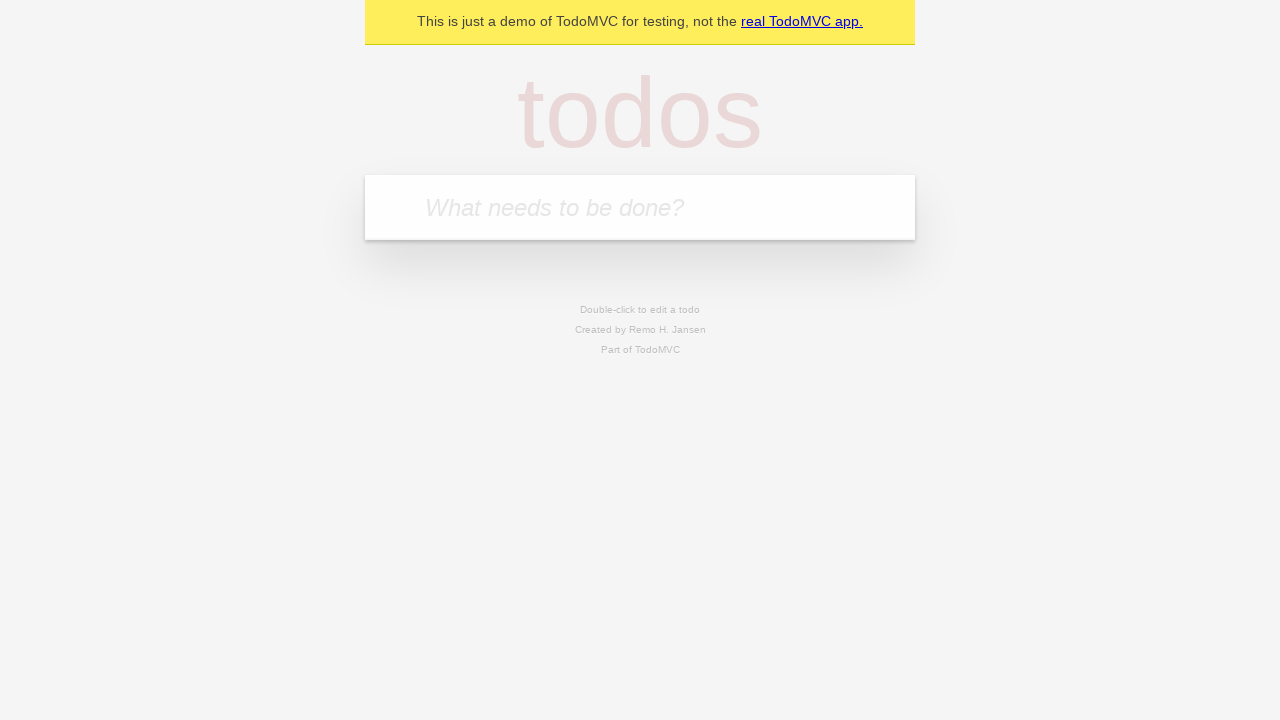

Filled new todo input field with 'Write comprehensive tests' on .new-todo
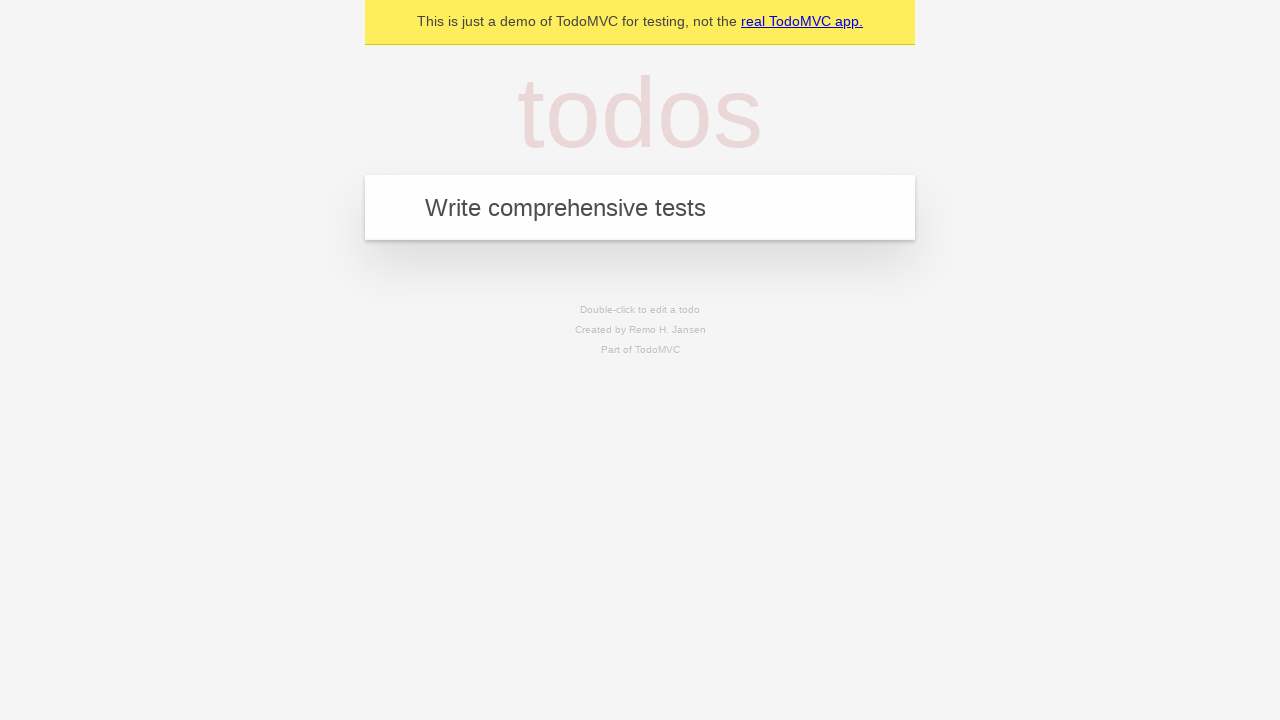

Pressed Enter to submit the new todo item on .new-todo
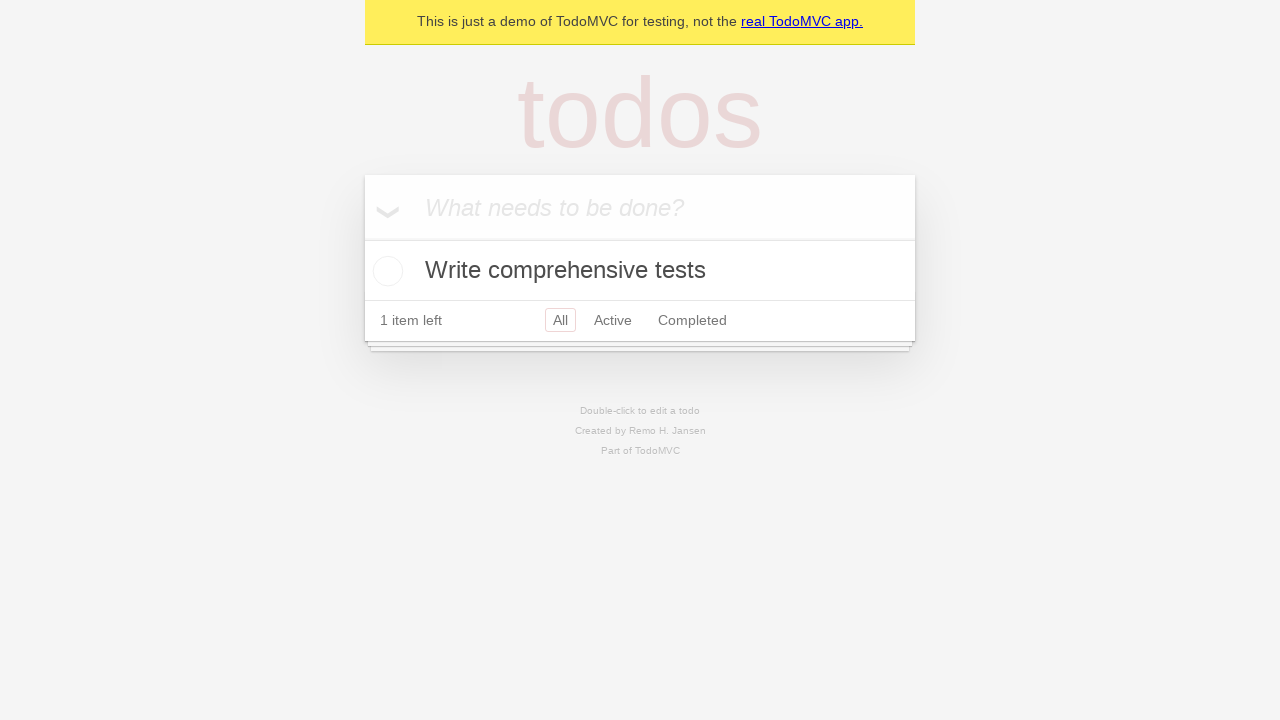

Verified todo item appeared in the list
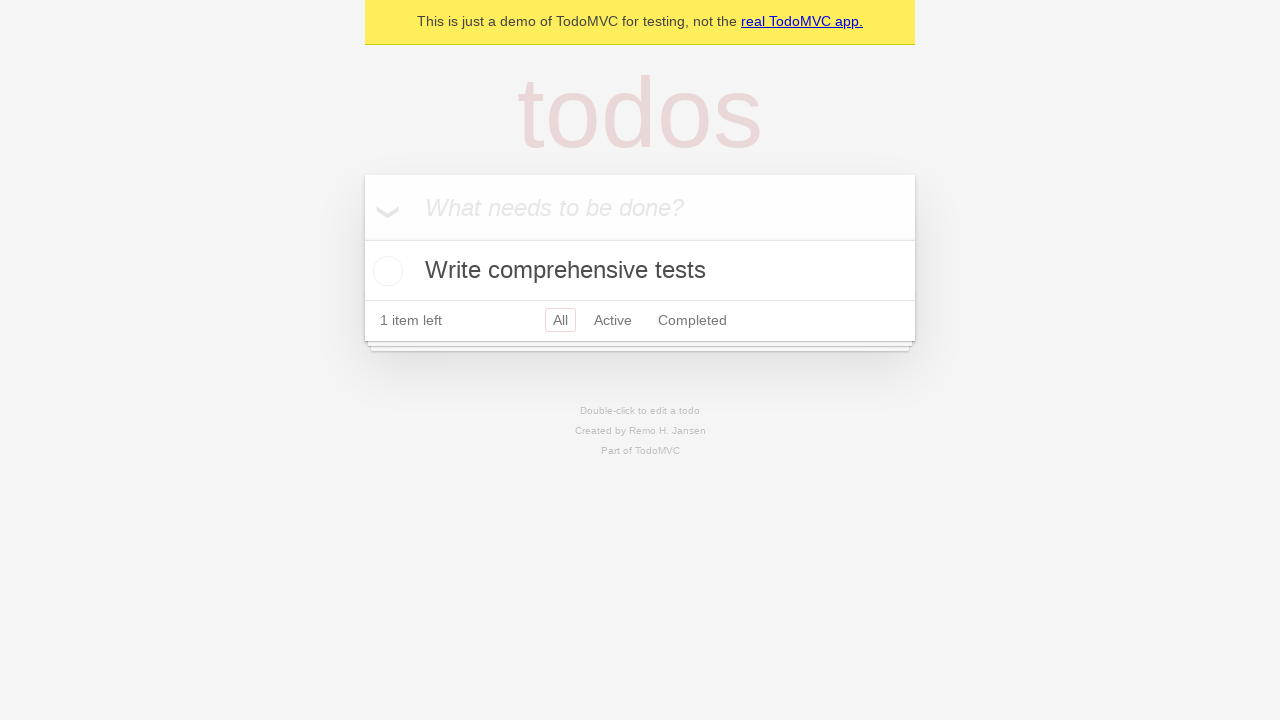

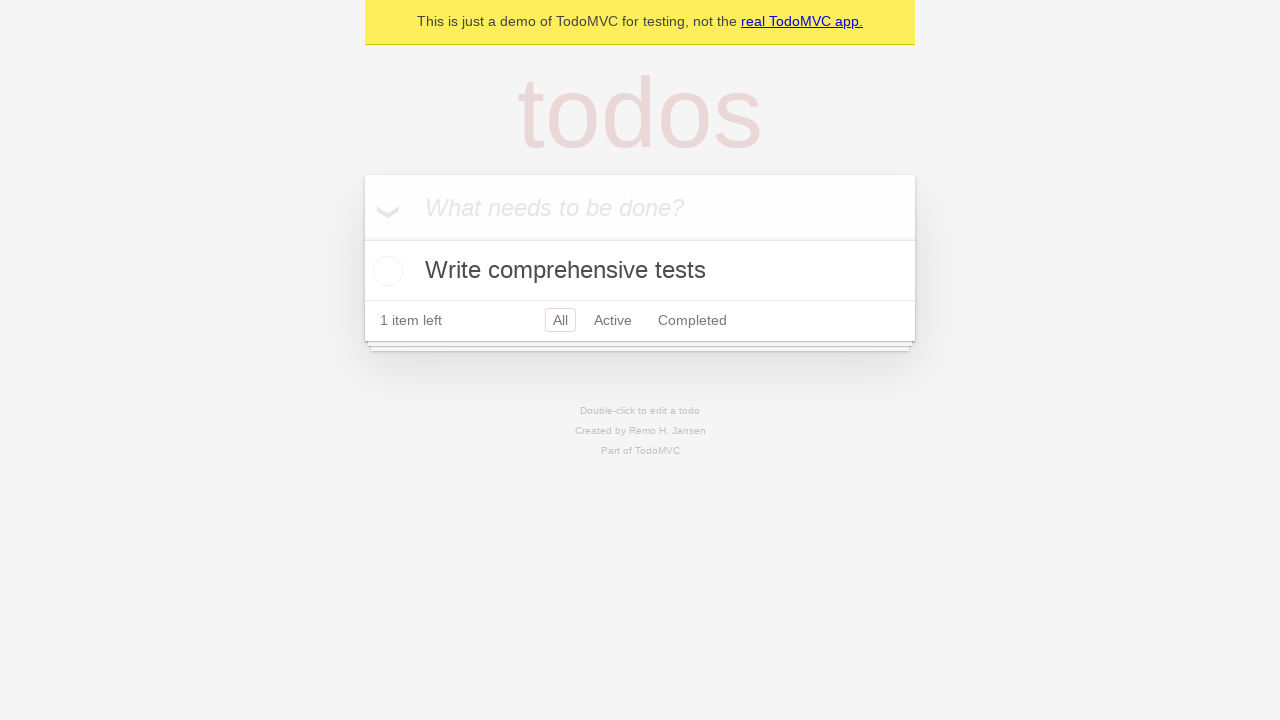